Tests an e-commerce flow by adding multiple items to cart, proceeding to checkout, and applying a promo code

Starting URL: https://rahulshettyacademy.com/seleniumPractise/

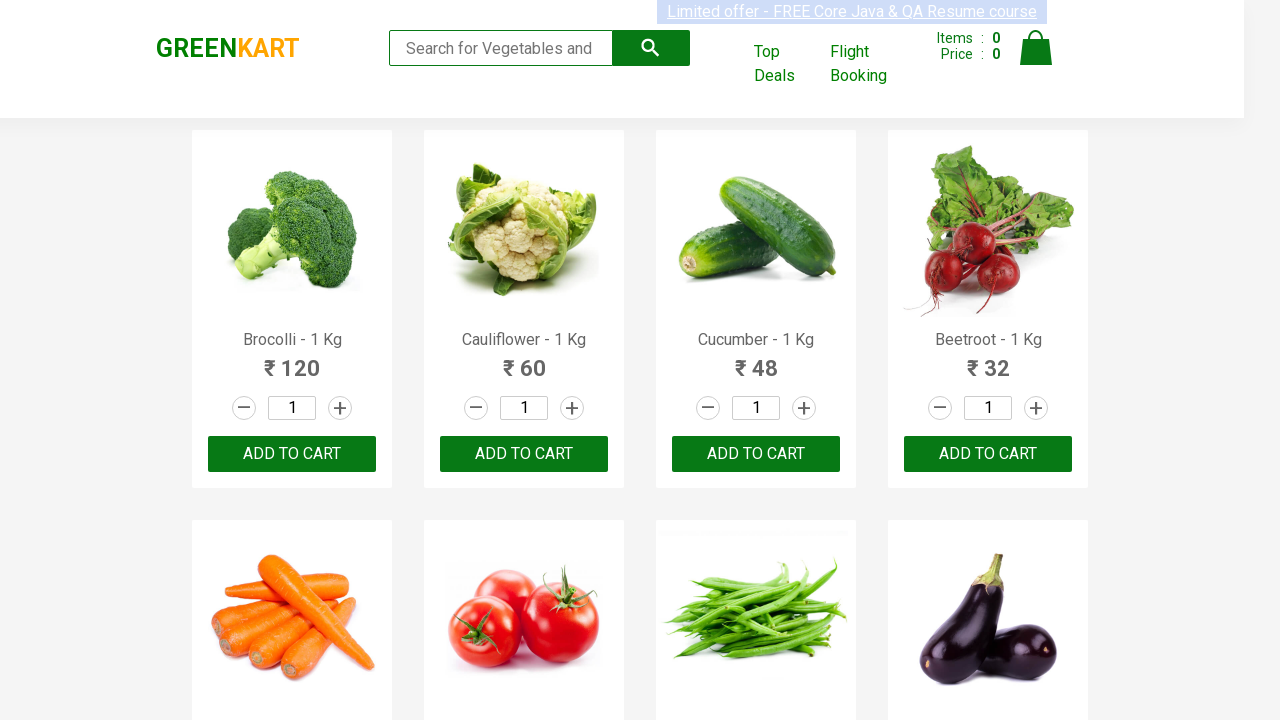

Products loaded - product names are visible
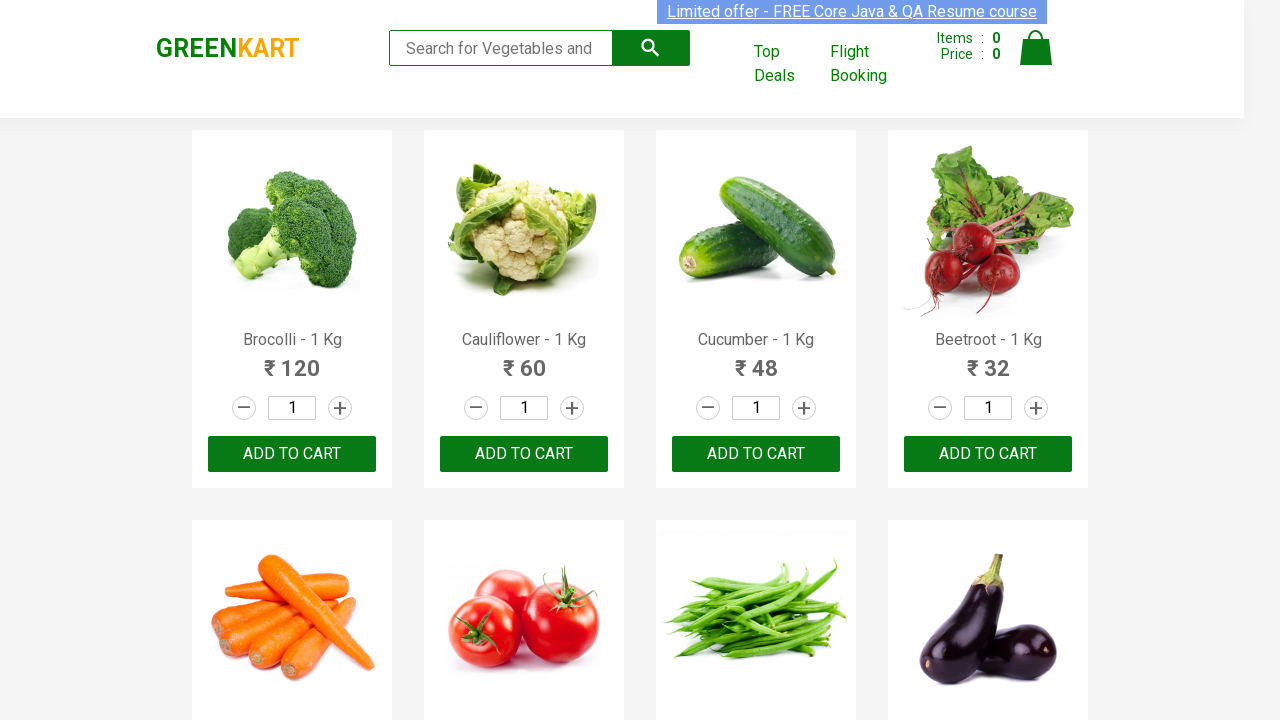

Retrieved all product elements from the page
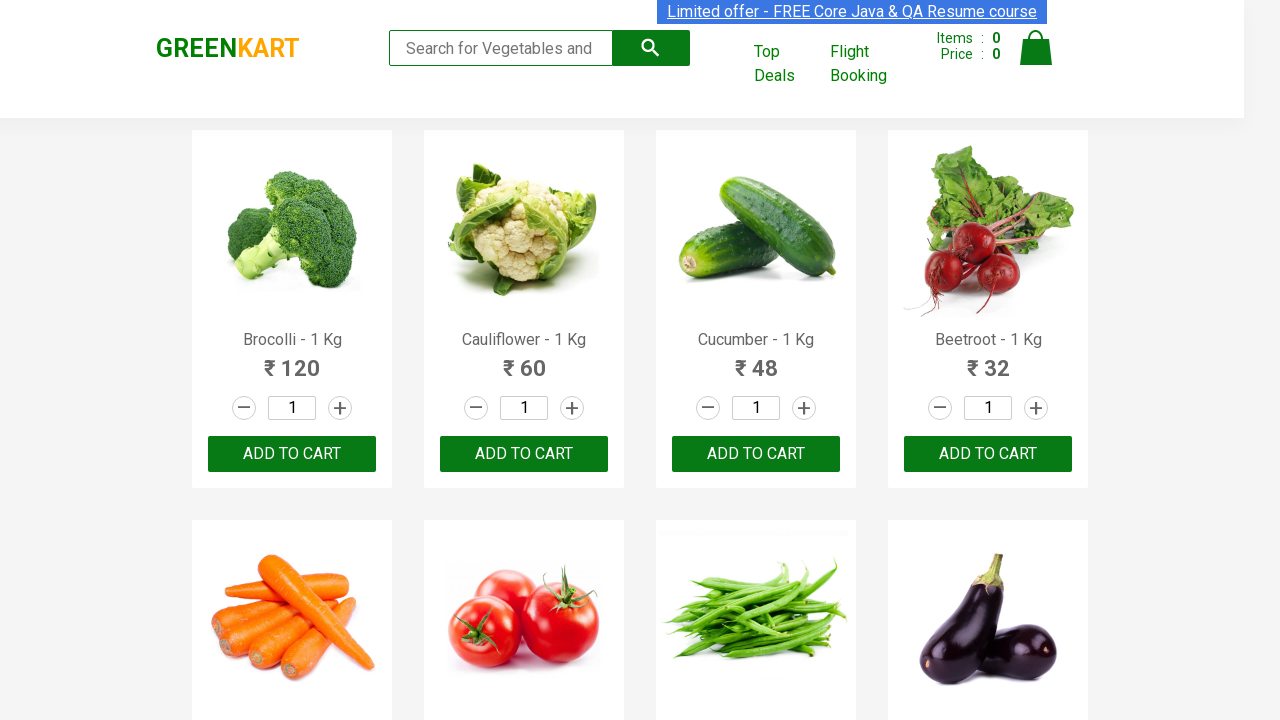

Added 'Brocolli' to cart
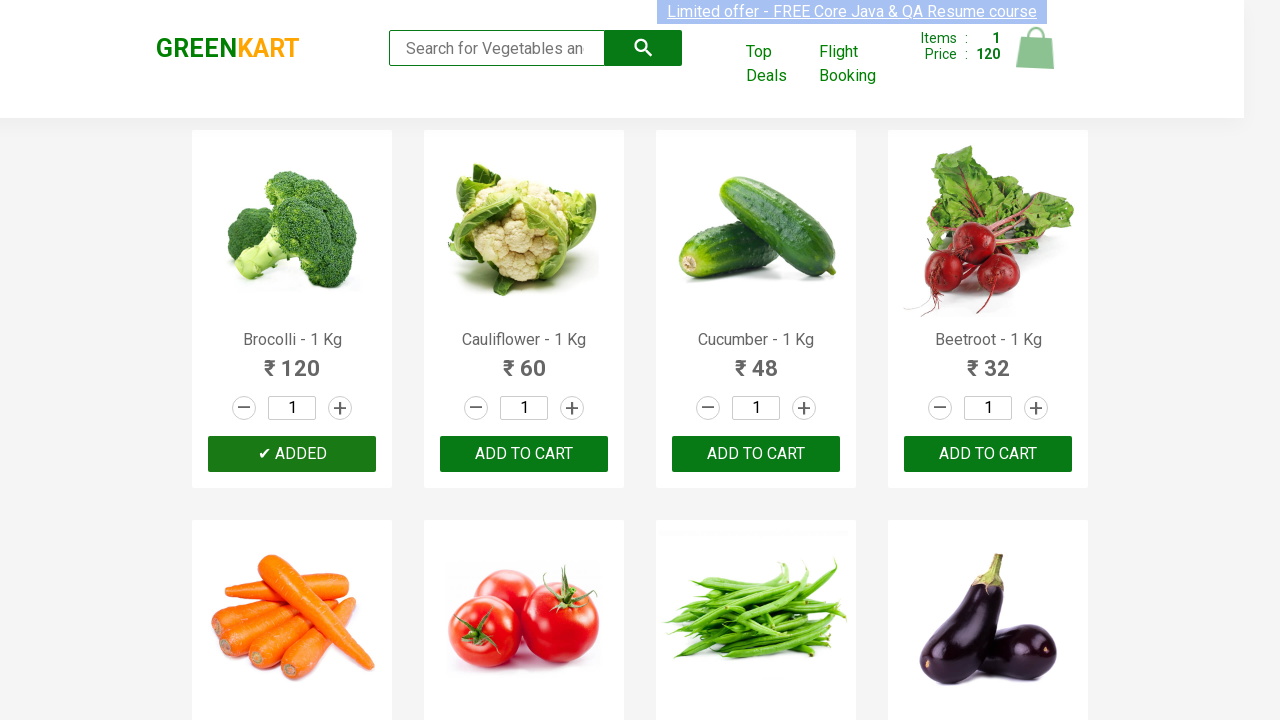

Added 'Cucumber' to cart
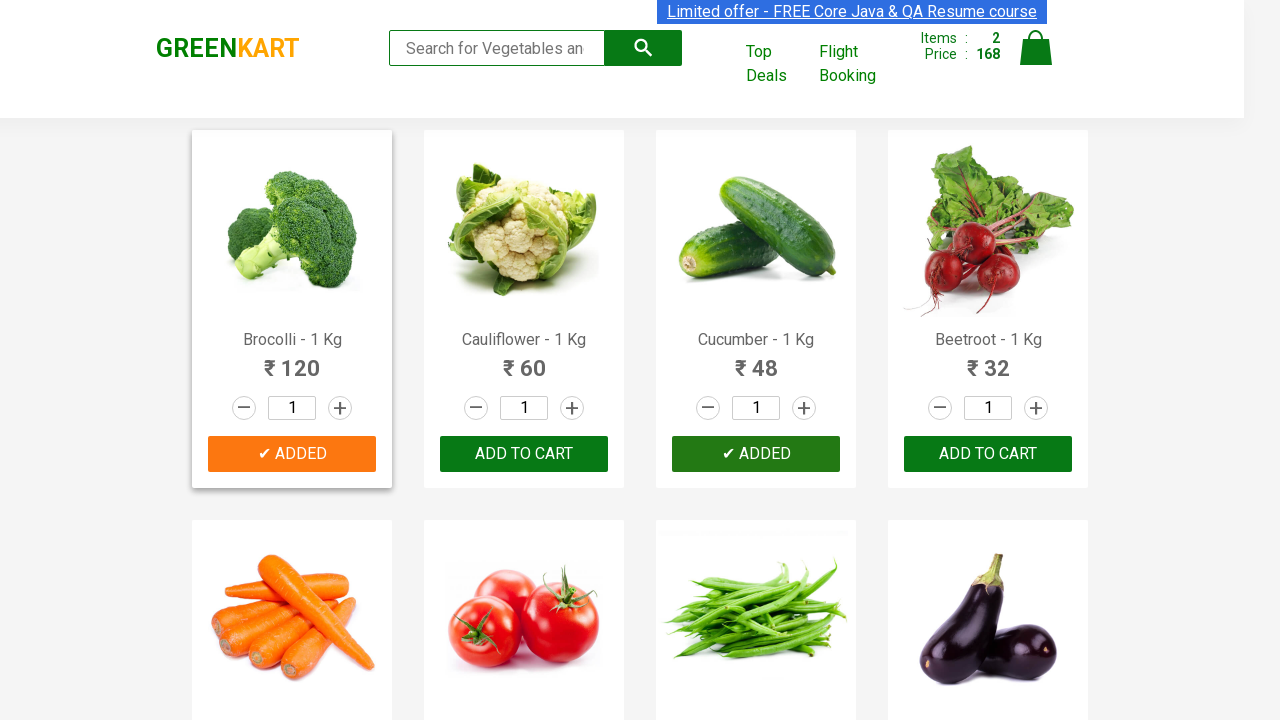

Added 'Beetroot' to cart
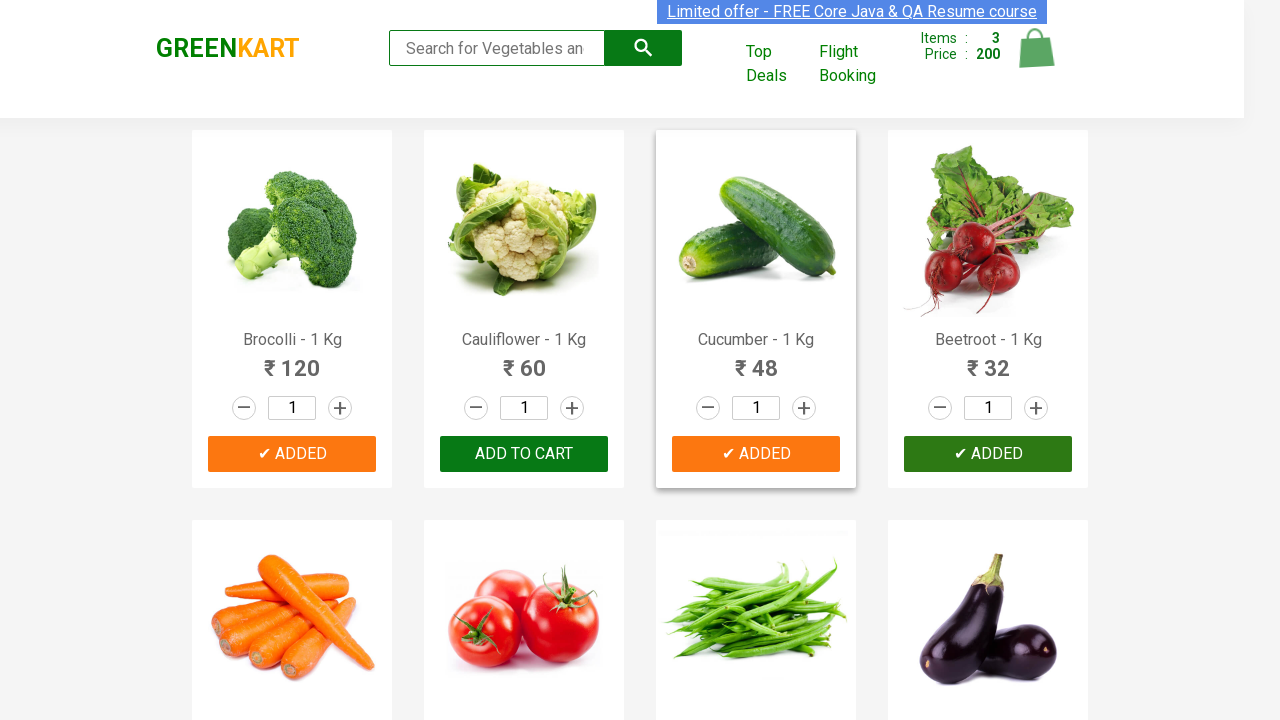

Clicked cart icon to view cart at (1036, 48) on img[alt='Cart']
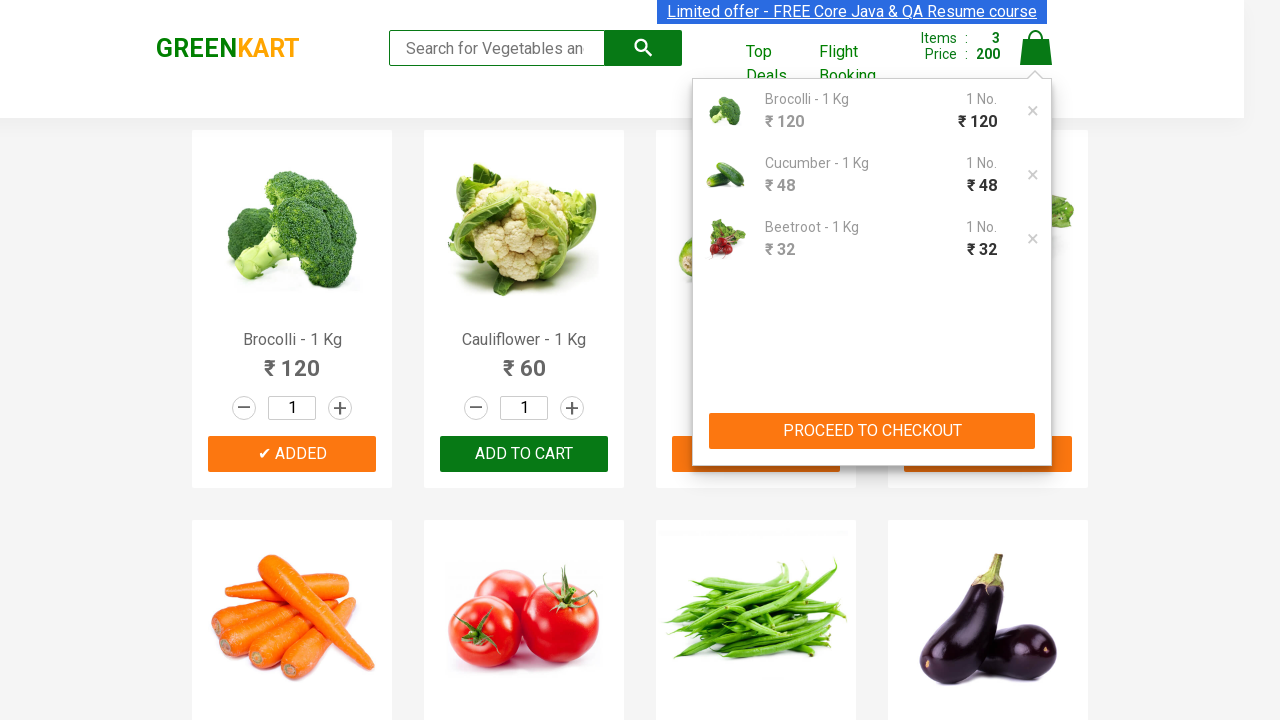

Clicked 'PROCEED TO CHECKOUT' button at (872, 431) on xpath=//button[contains(text(),'PROCEED TO CHECKOUT')]
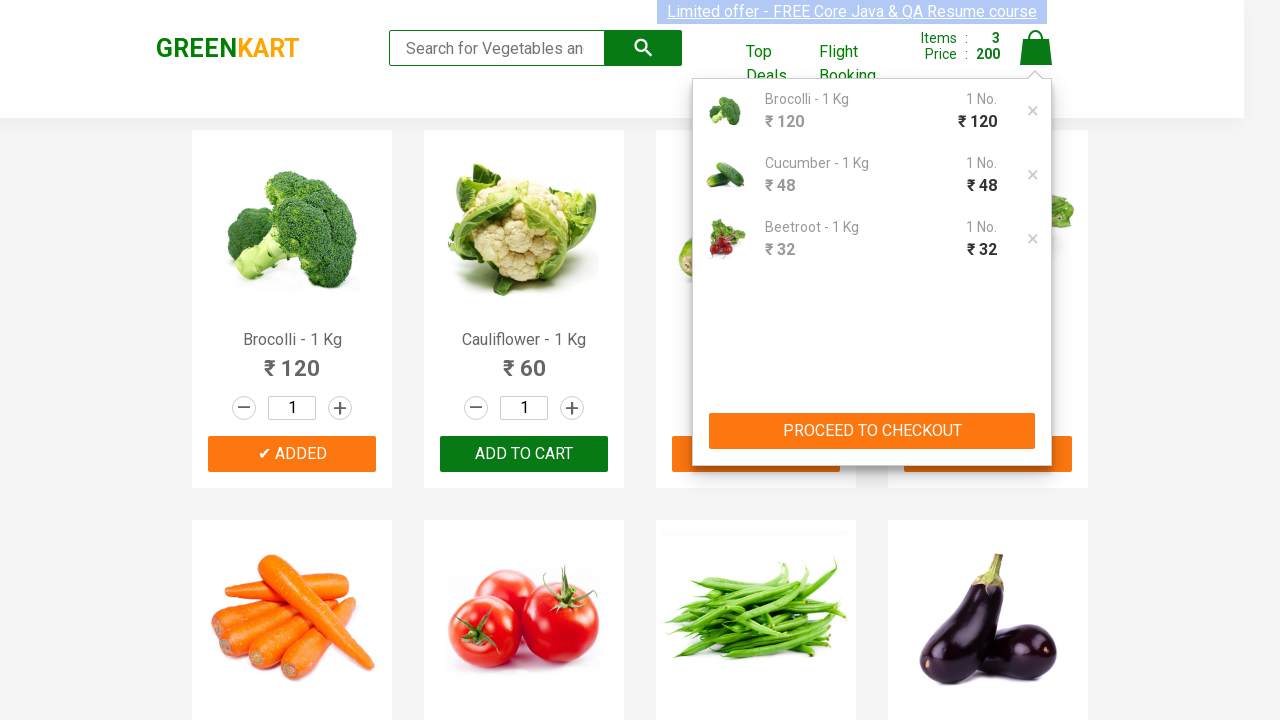

Promo code input field is now visible
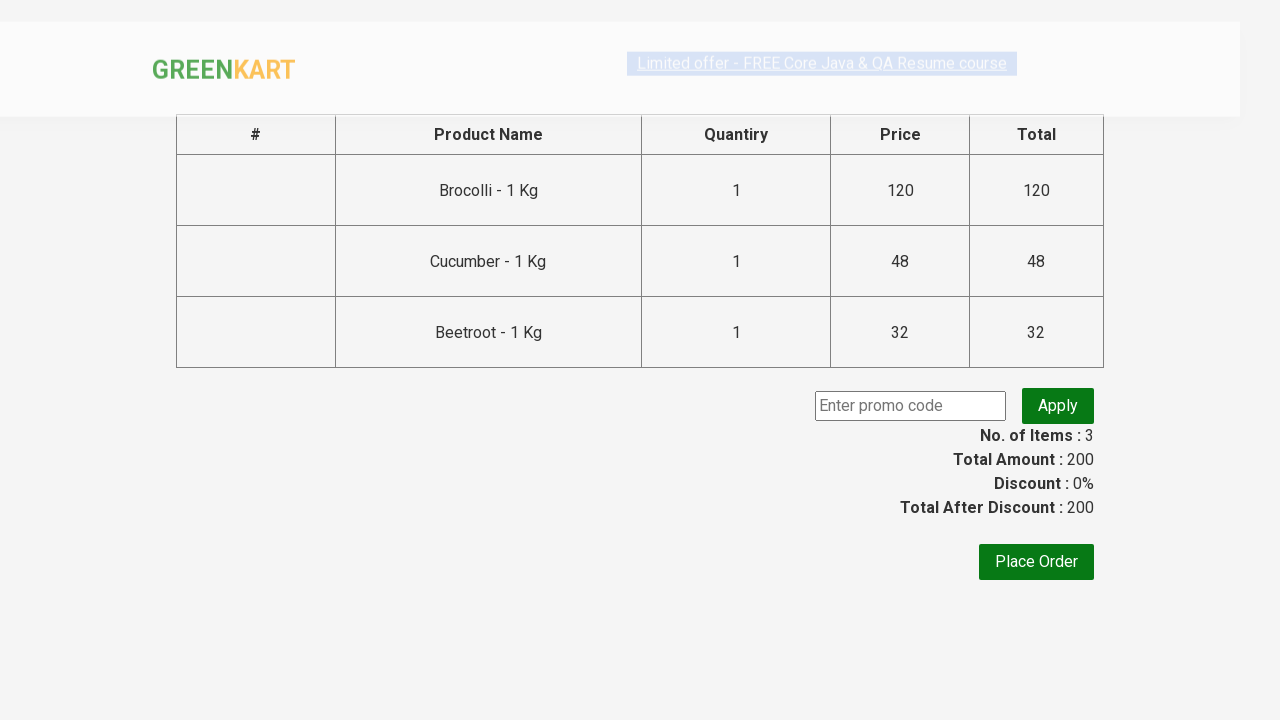

Entered promo code 'rahulshettyacademy' in the input field on input.promoCode
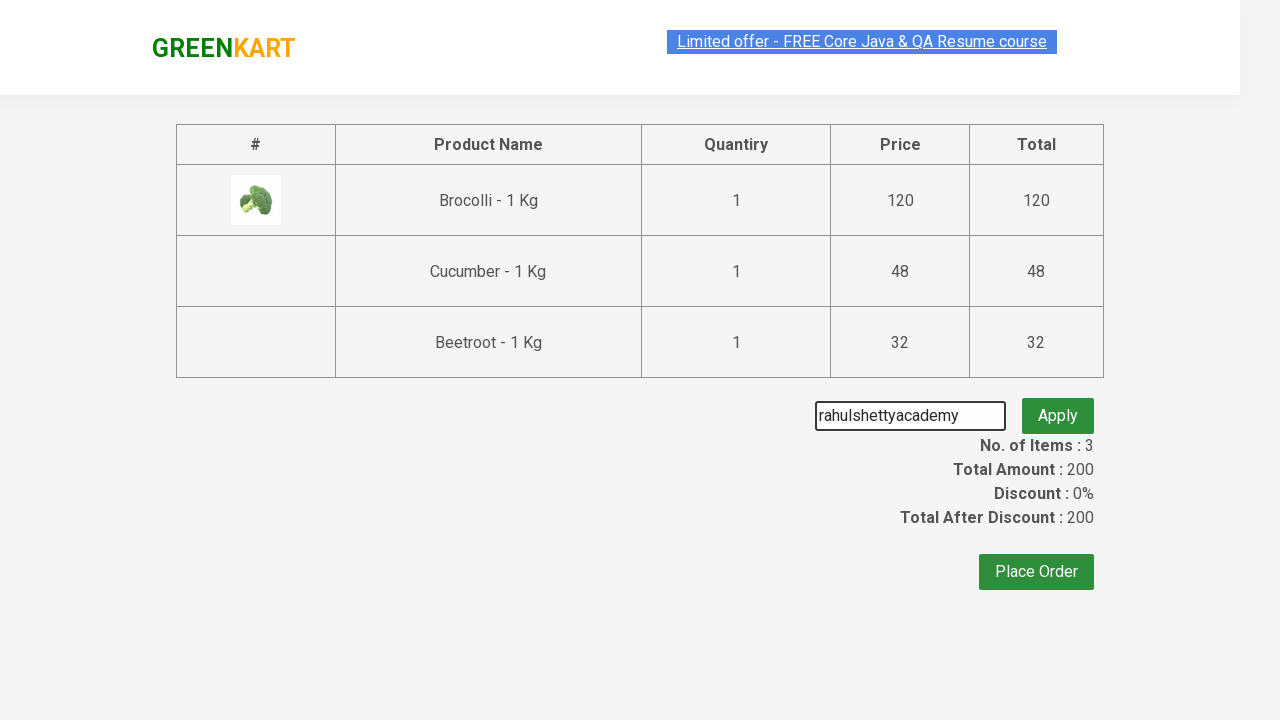

Clicked 'Apply' button to apply the promo code at (1058, 406) on button.promoBtn
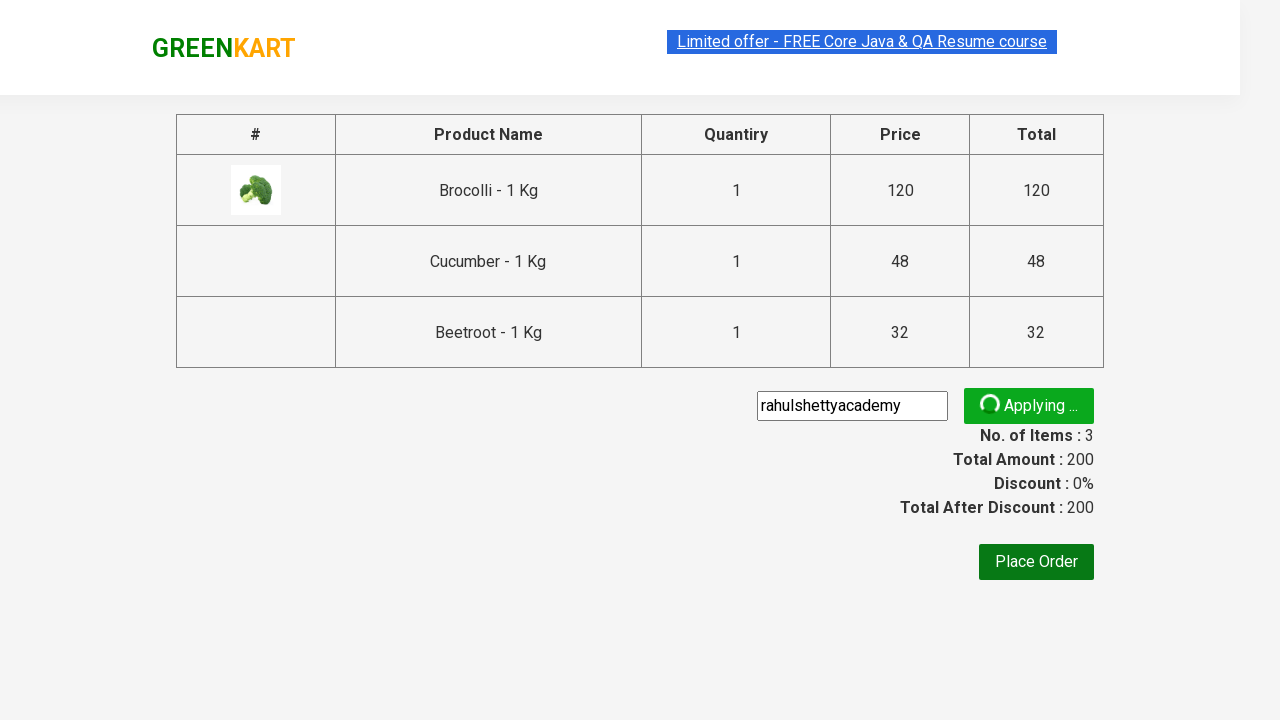

Promo code result message appeared
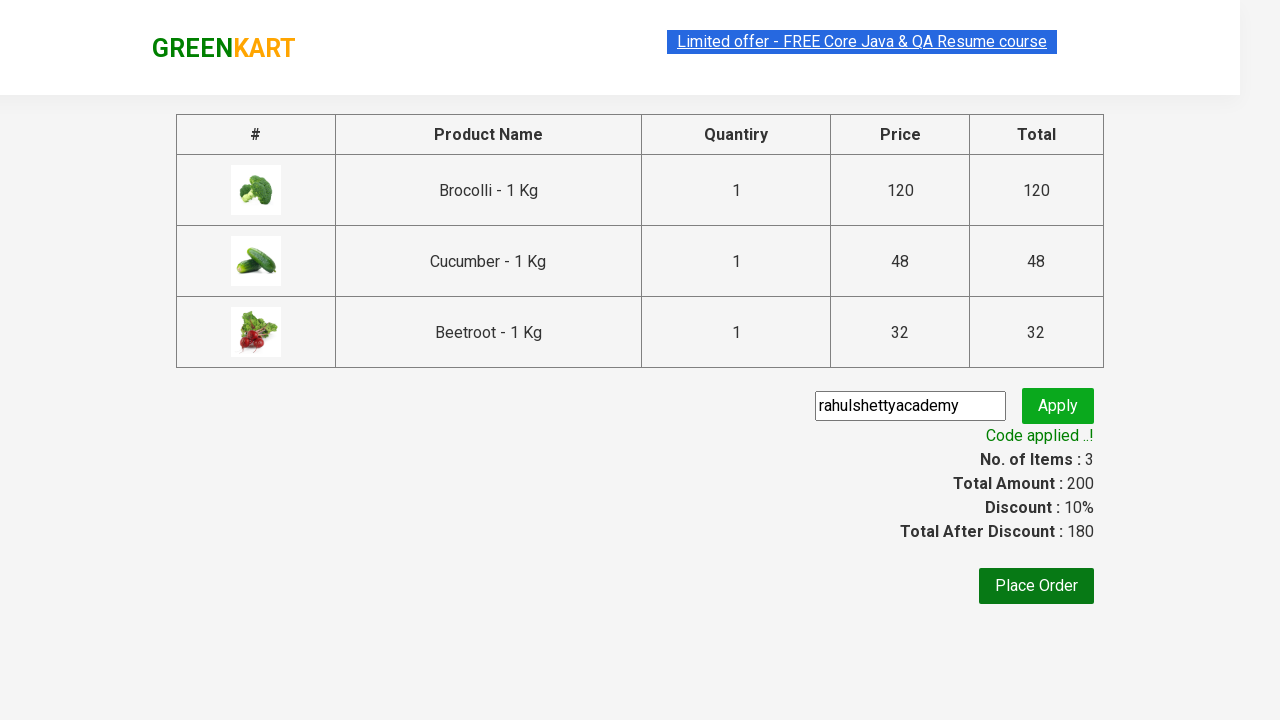

Retrieved promo info message: 'Code applied ..!'
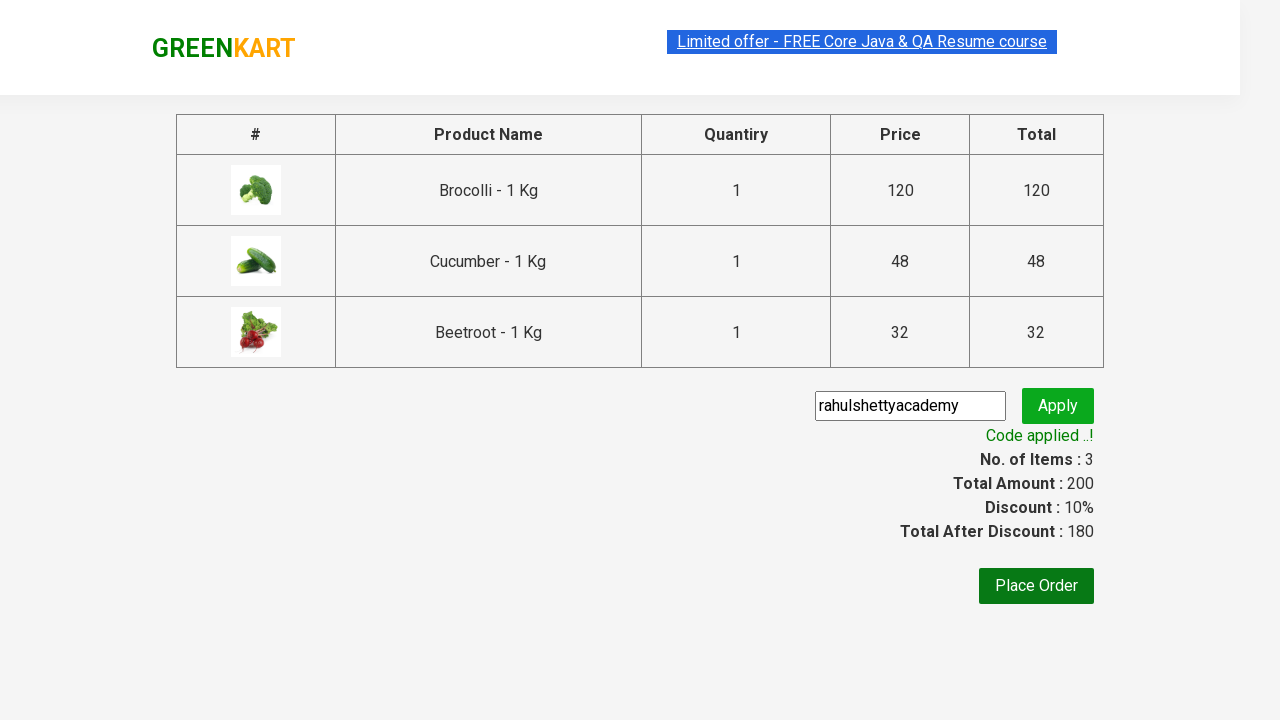

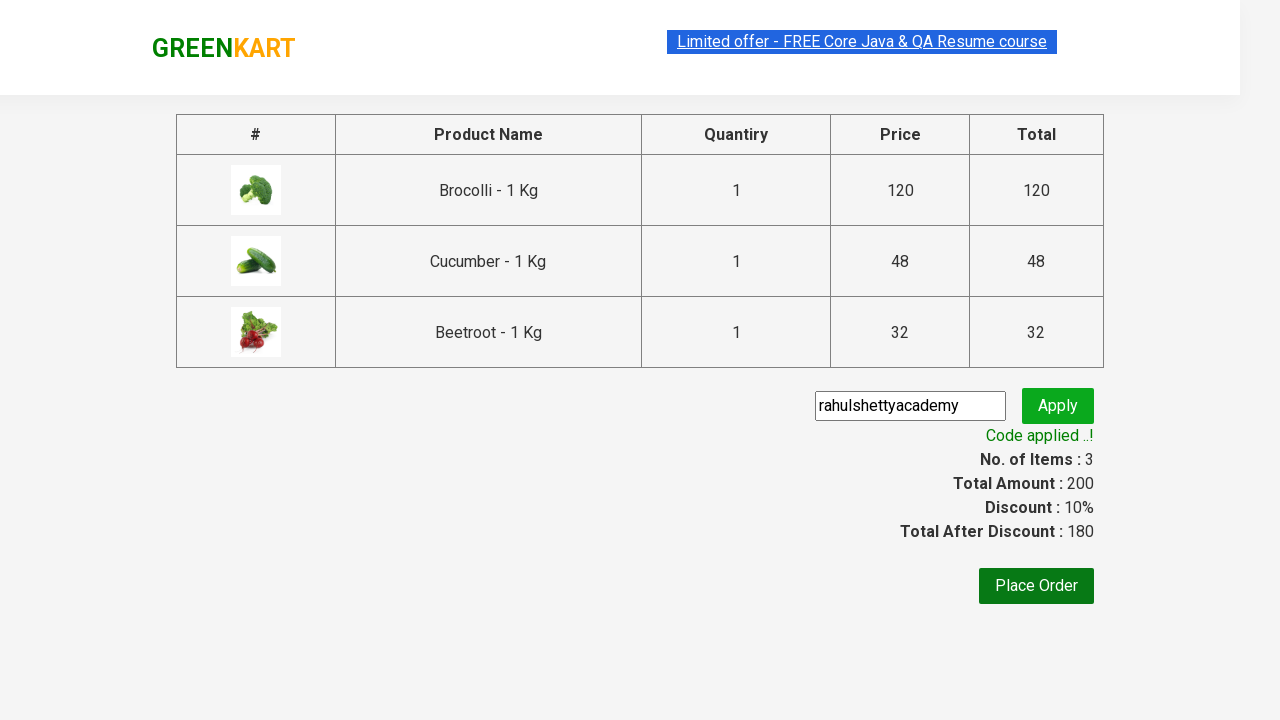